Tests the calculator multiplication functionality by entering two numbers, selecting Multiply operation, clicking calculate, and verifying the result

Starting URL: https://testsheepnz.github.io/BasicCalculator.html

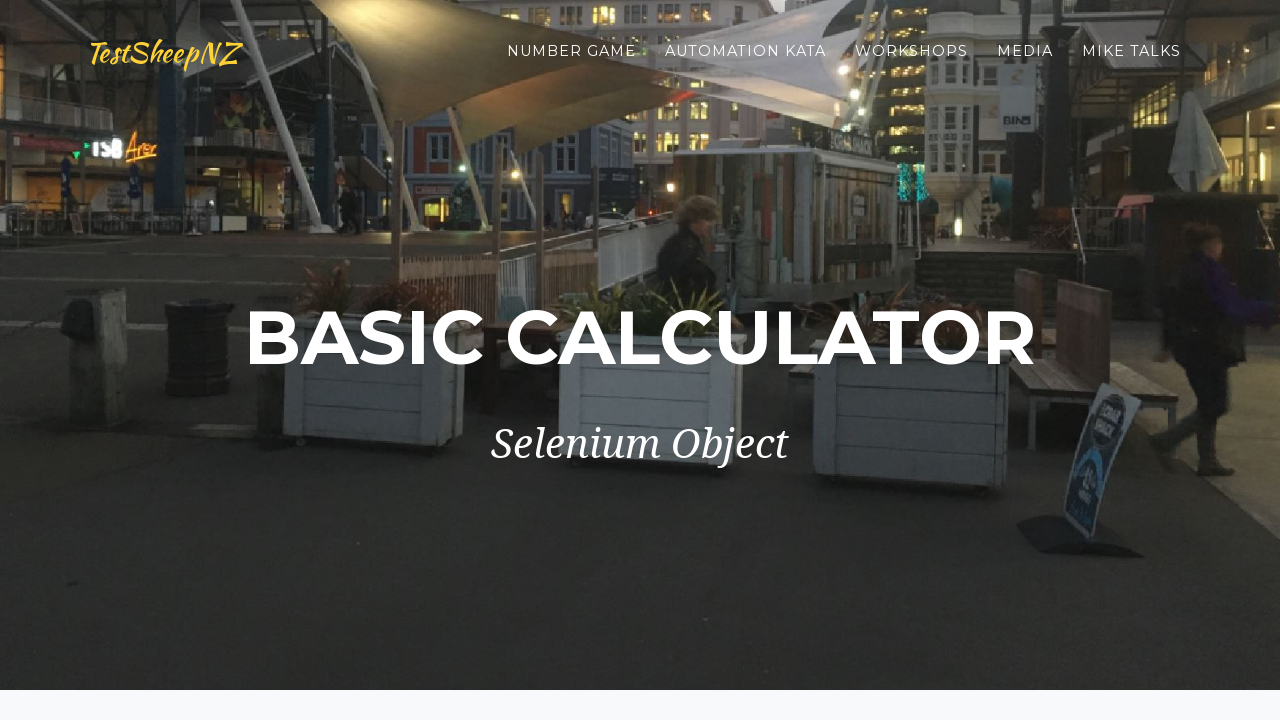

Waited for first number input field to be visible
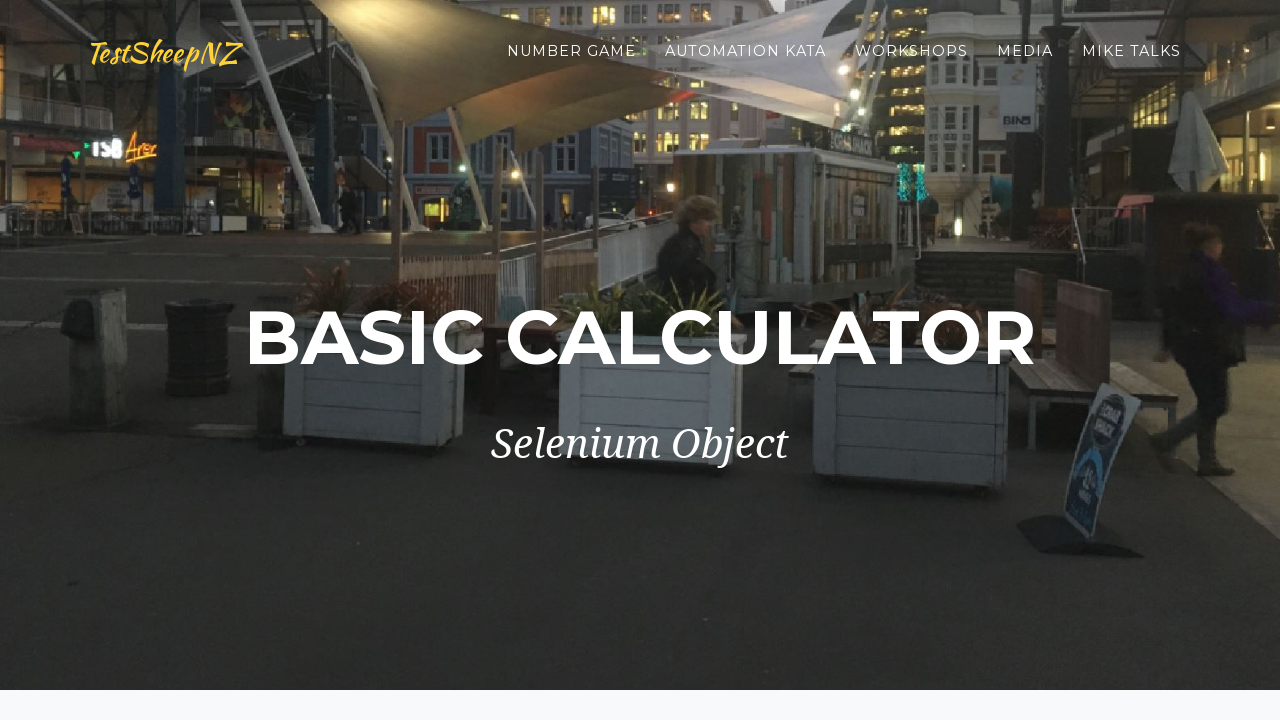

Entered '5' into the first number field on #number1Field
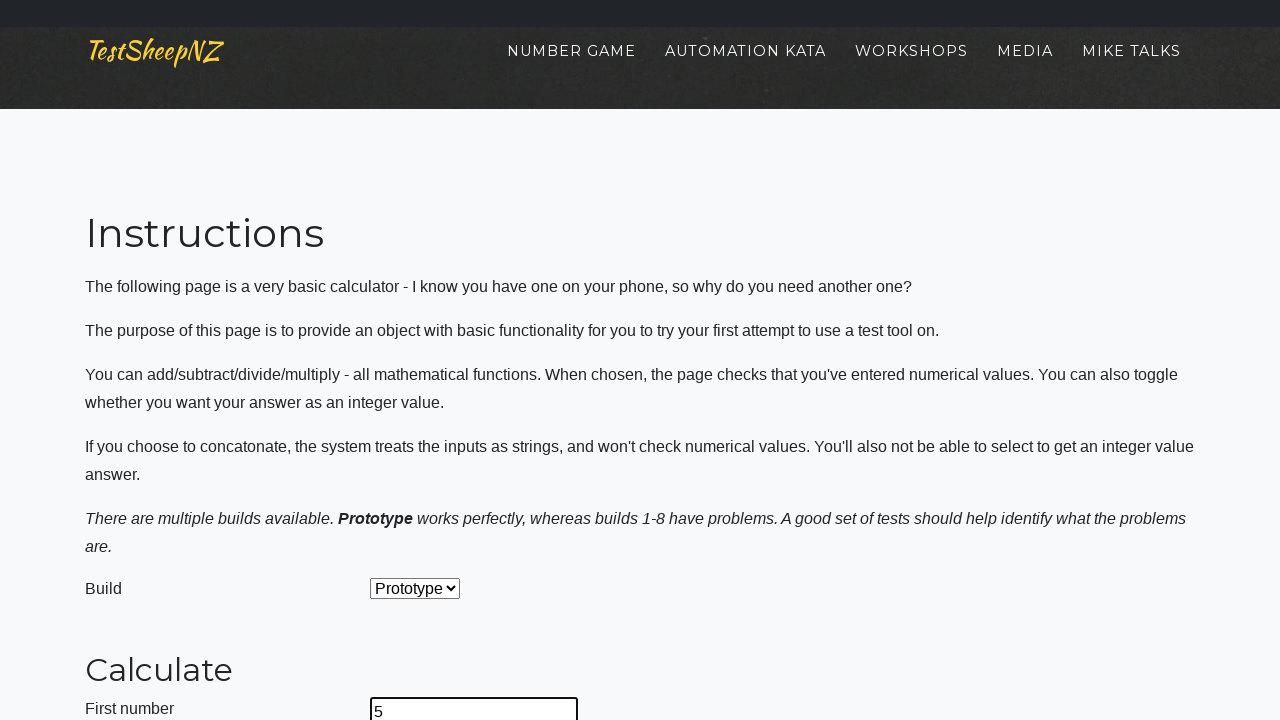

Waited for second number input field to be visible
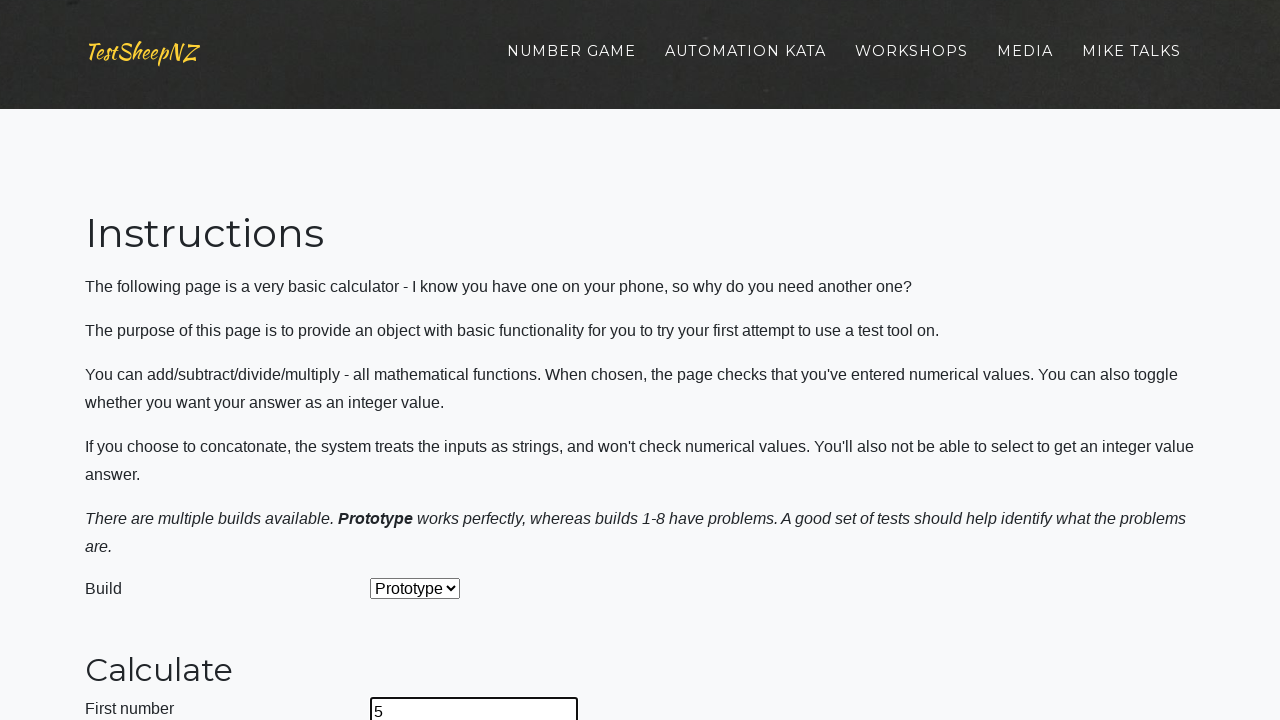

Entered '6' into the second number field on #number2Field
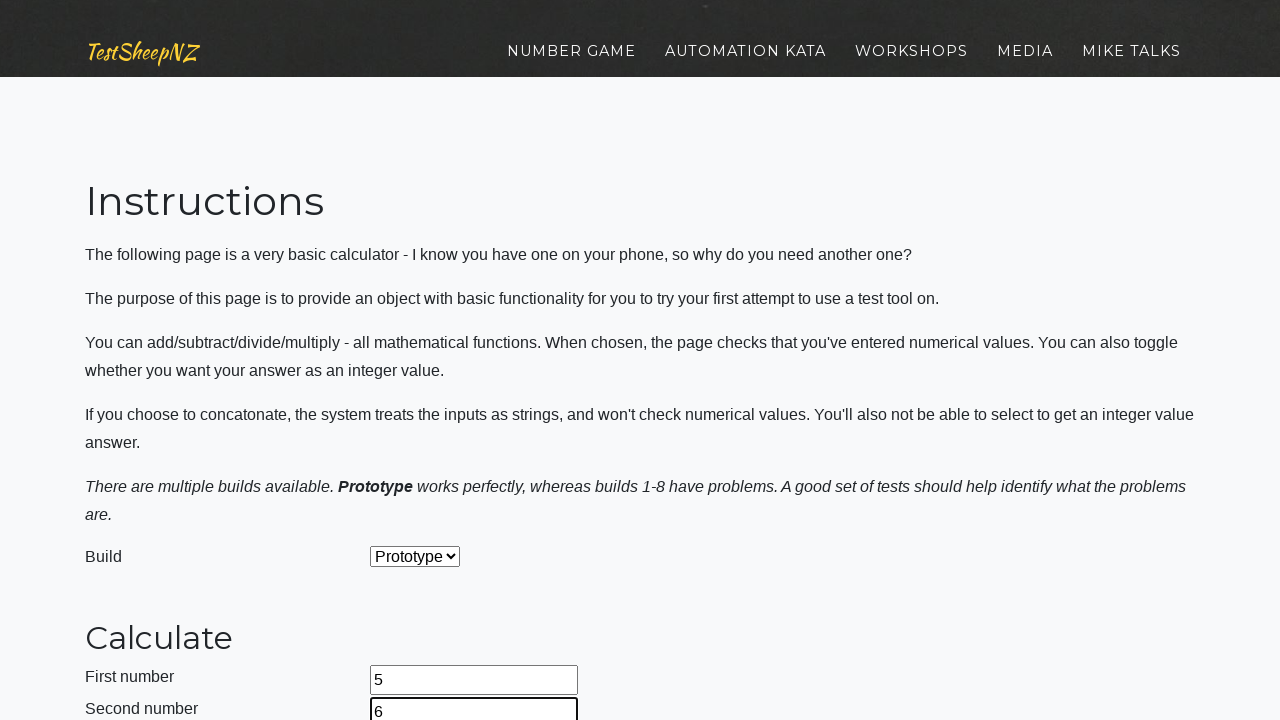

Selected 'Multiply' operation from dropdown on [name='selectOperation']
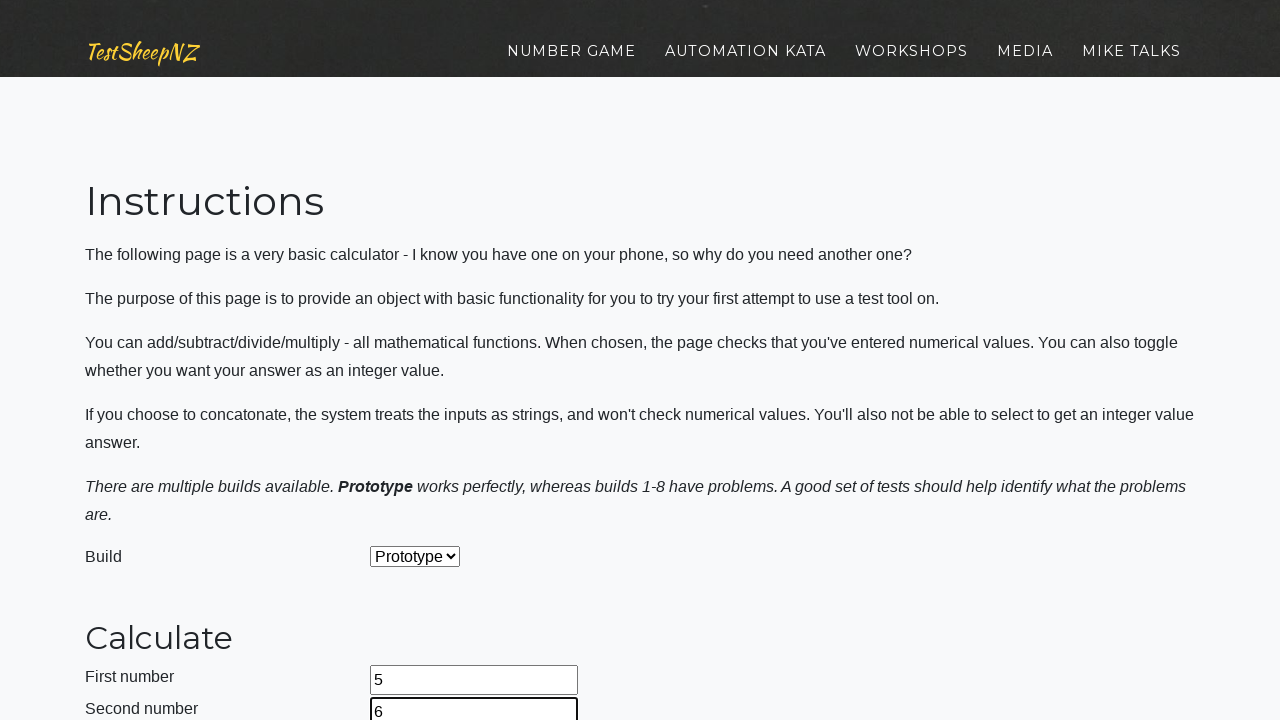

Clicked the calculate button at (422, 361) on #calculateButton
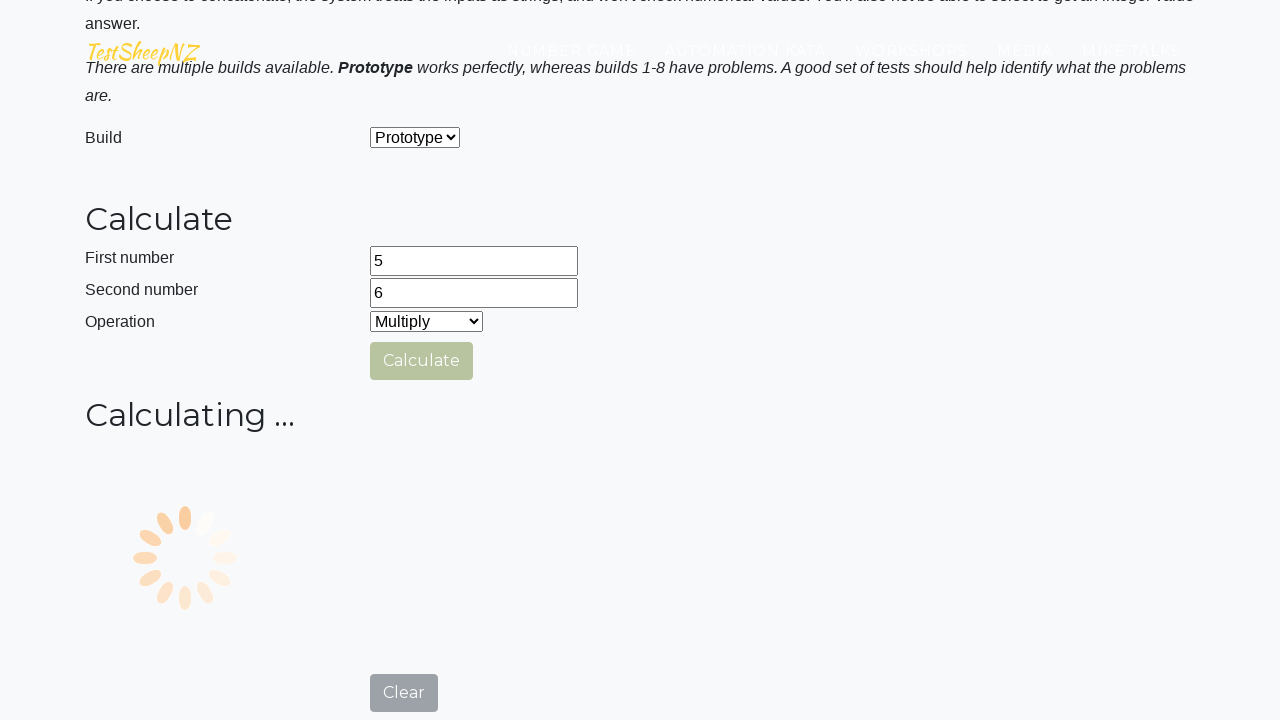

Waited 500ms for calculation to complete
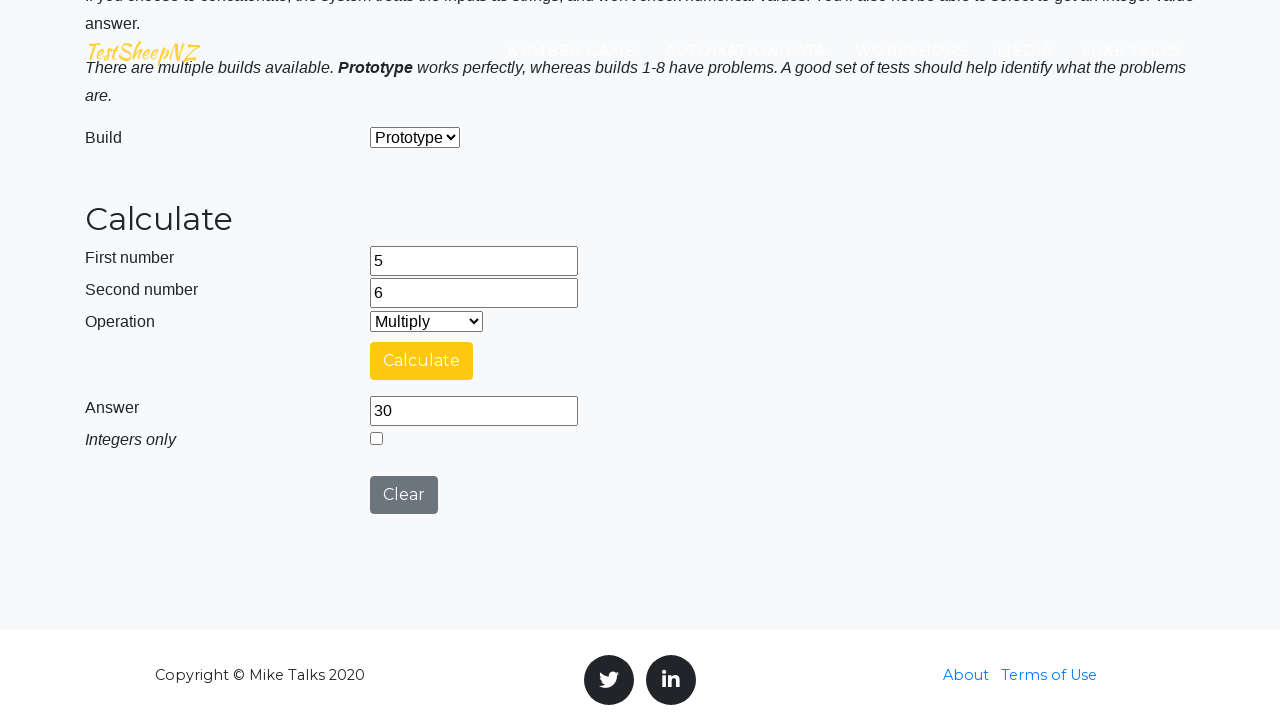

Retrieved result value from answer field: 30
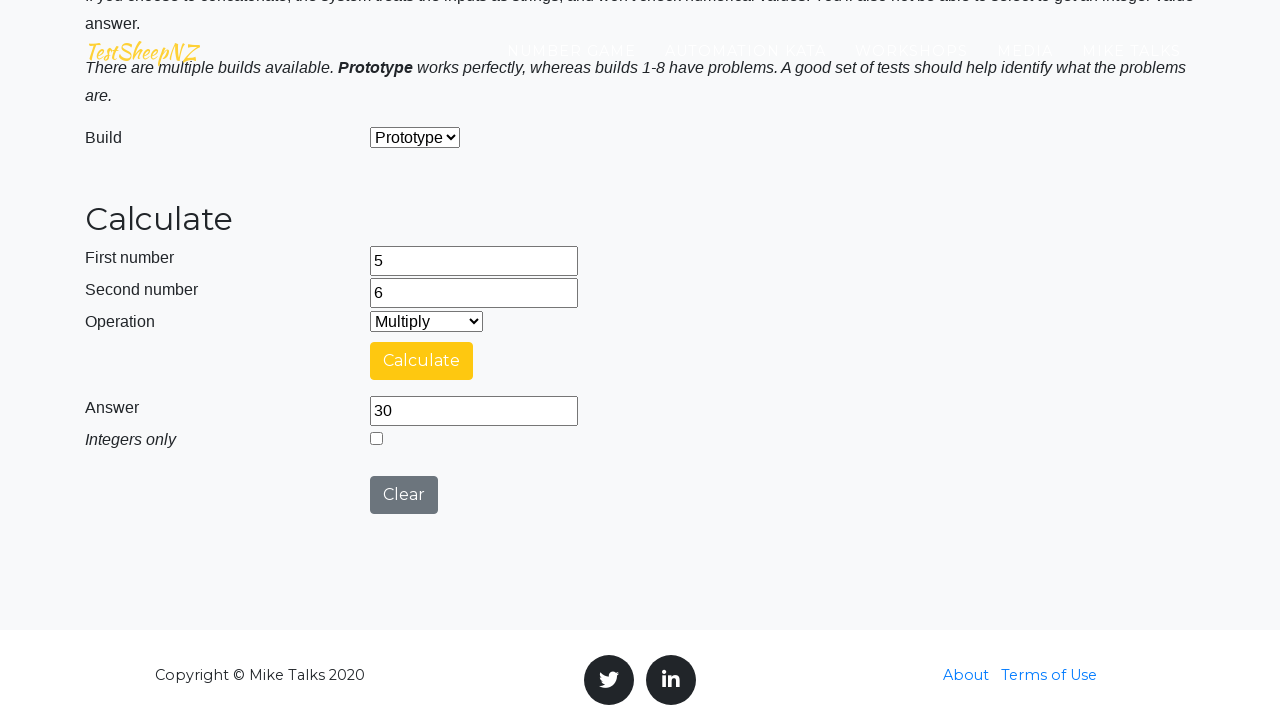

Verified that the result '30' matches expected value (5 × 6 = 30)
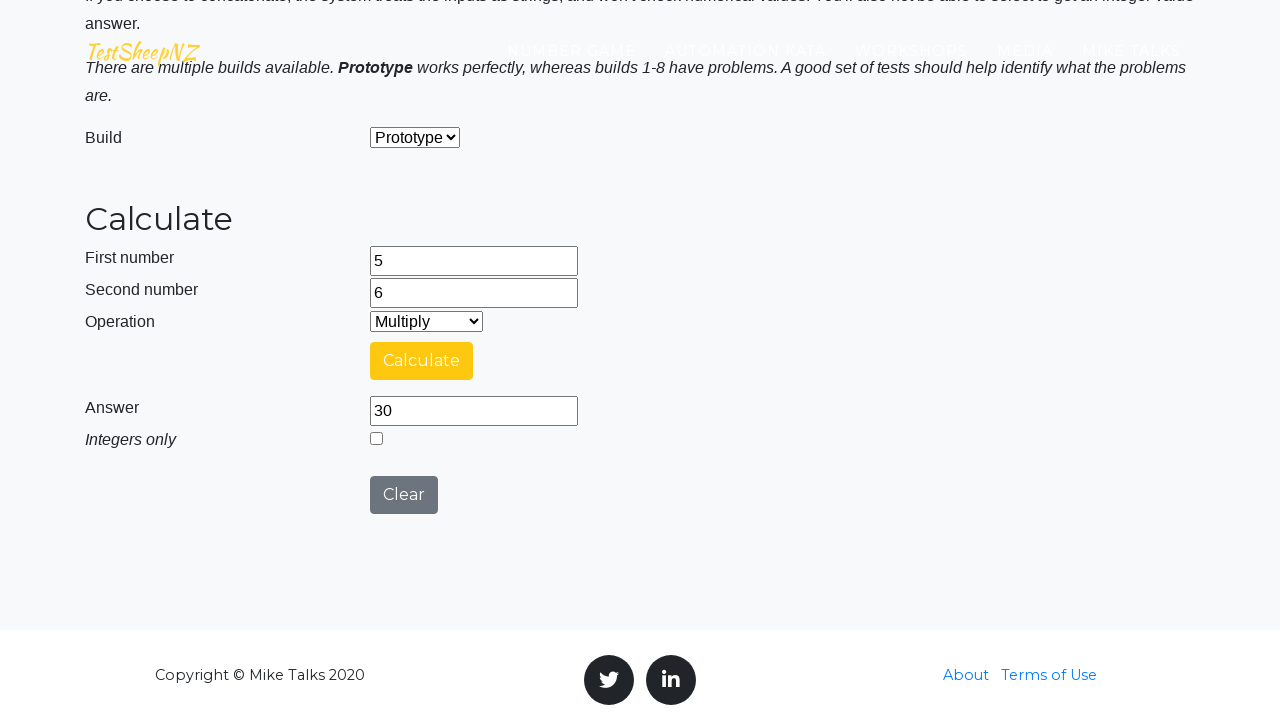

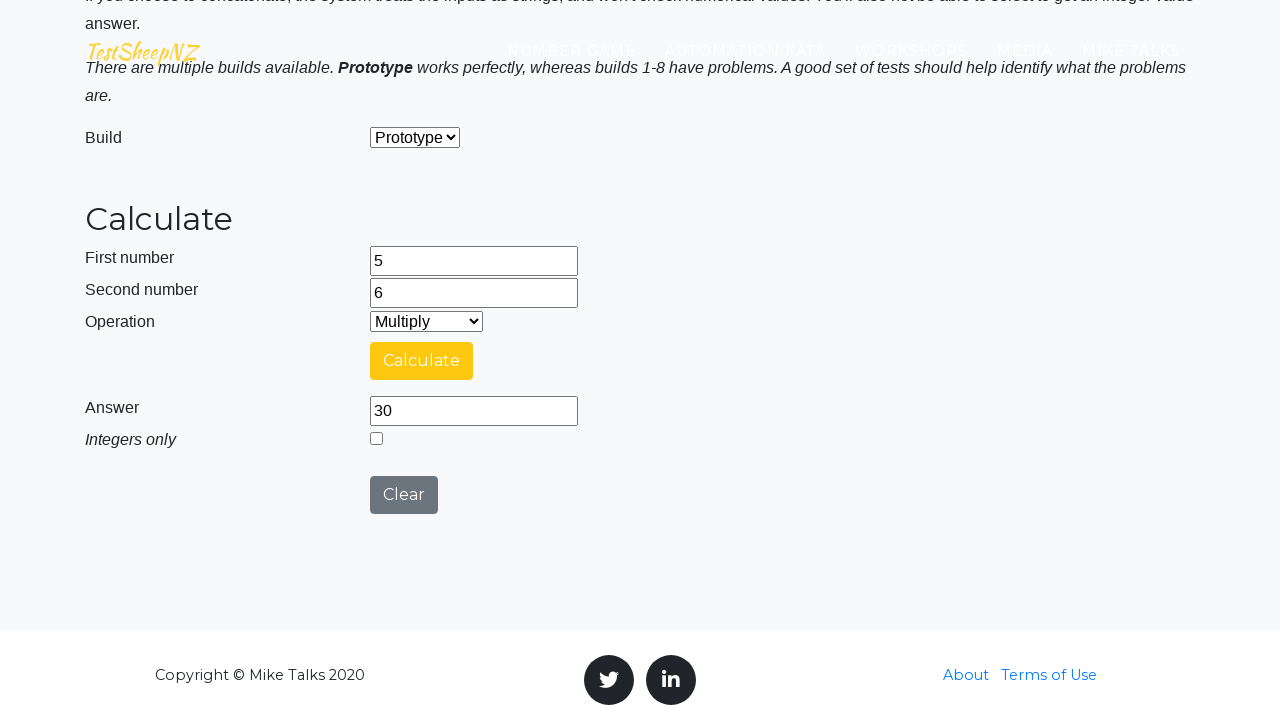